Tests hover functionality by hovering over three images and verifying that the corresponding user names become visible on each hover action.

Starting URL: https://practice.cydeo.com/hovers

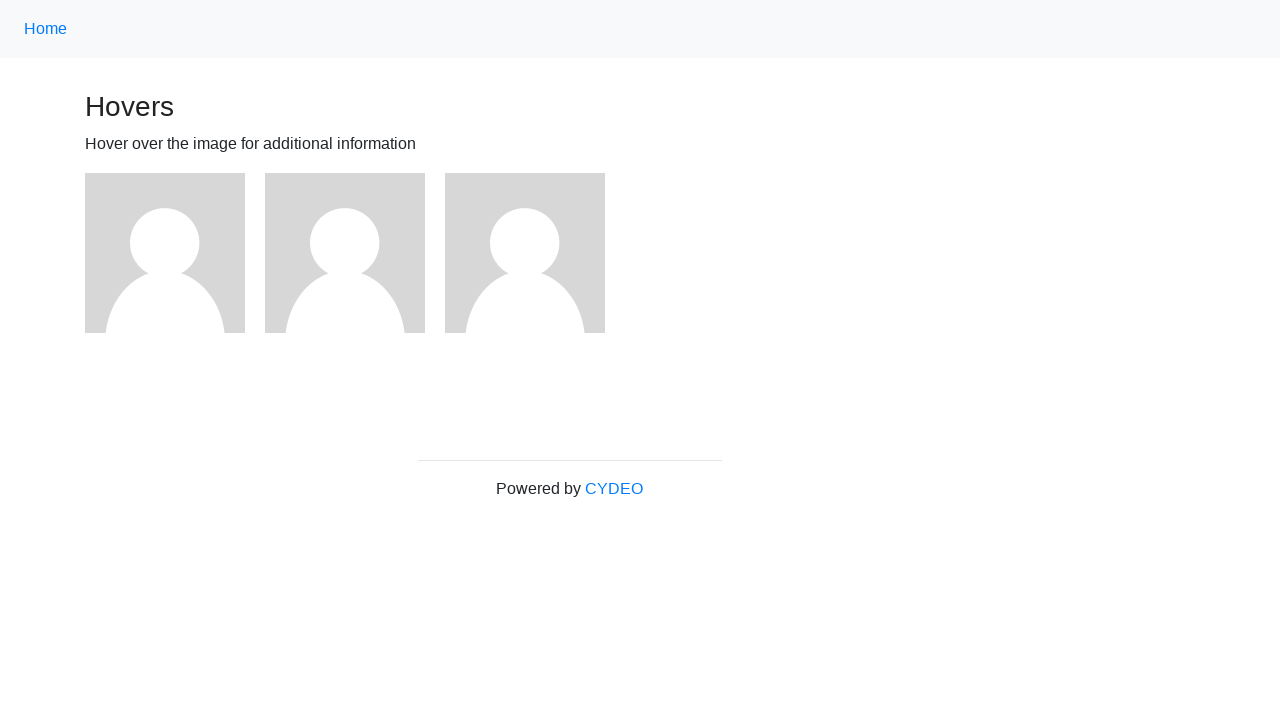

Hovered over first image at (165, 253) on xpath=//img >> nth=0
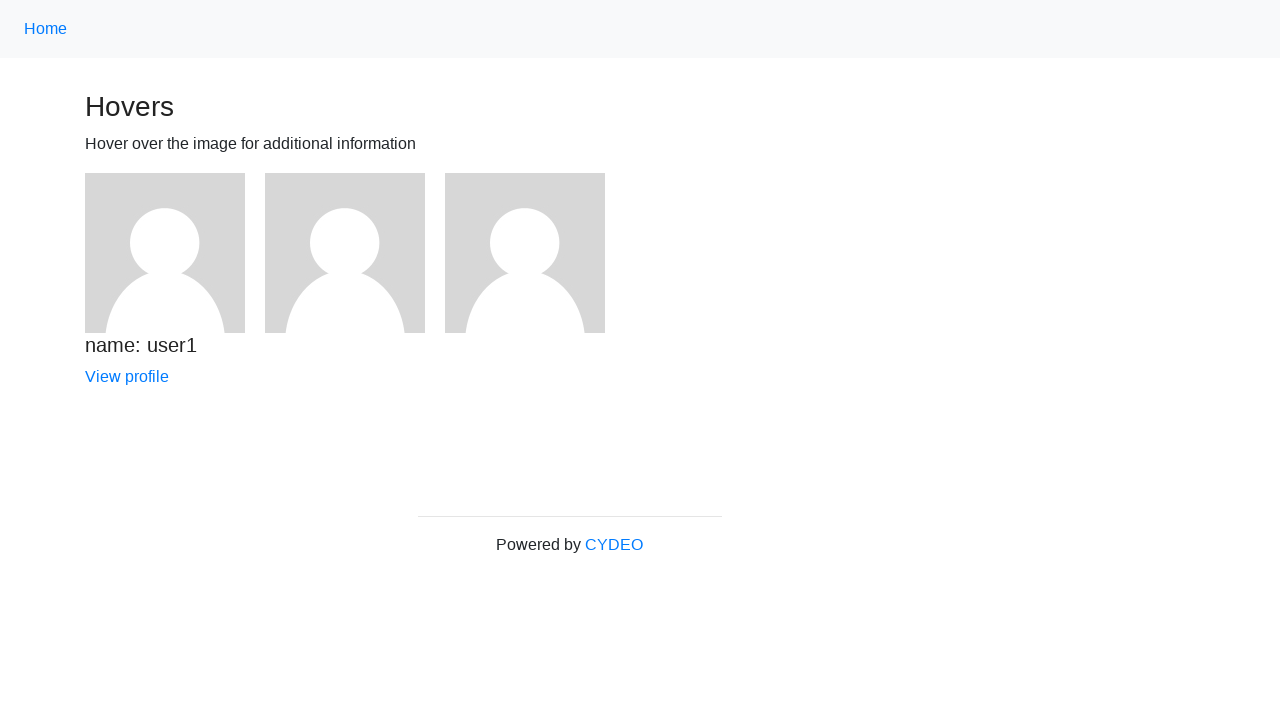

Verified that 'name: user1' text is visible after hovering over first image
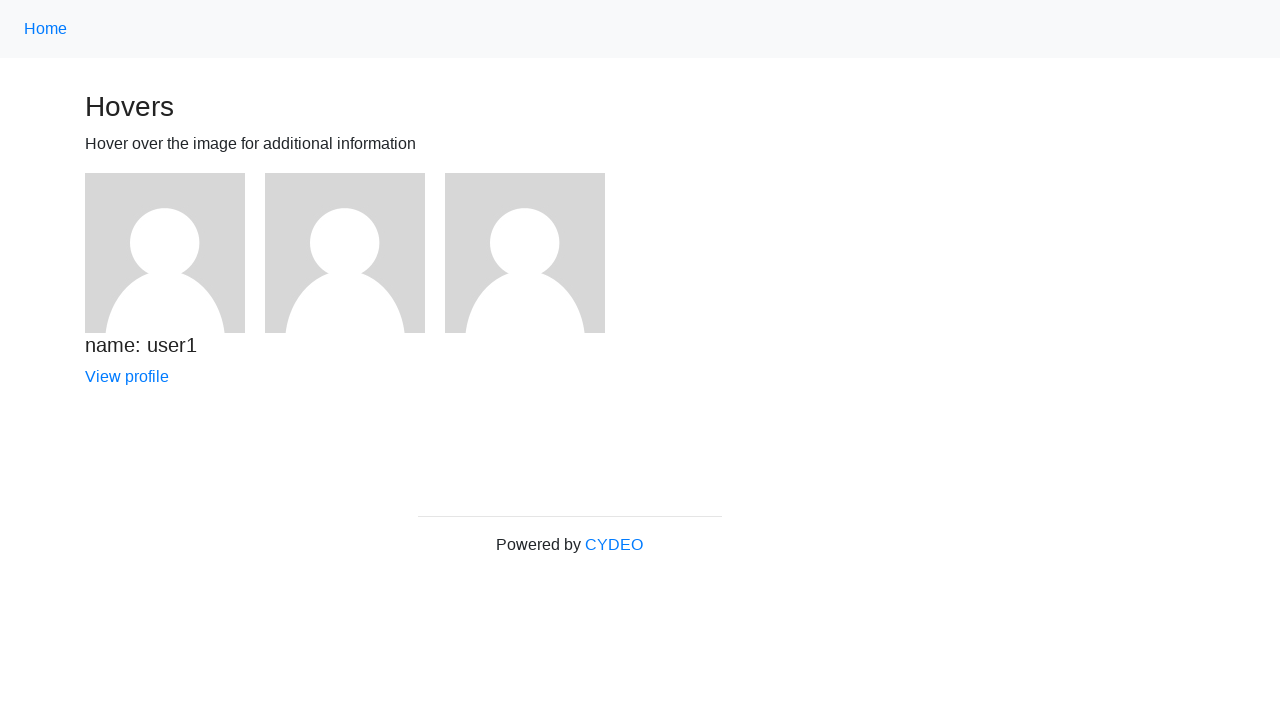

Hovered over second image at (345, 253) on xpath=//img >> nth=1
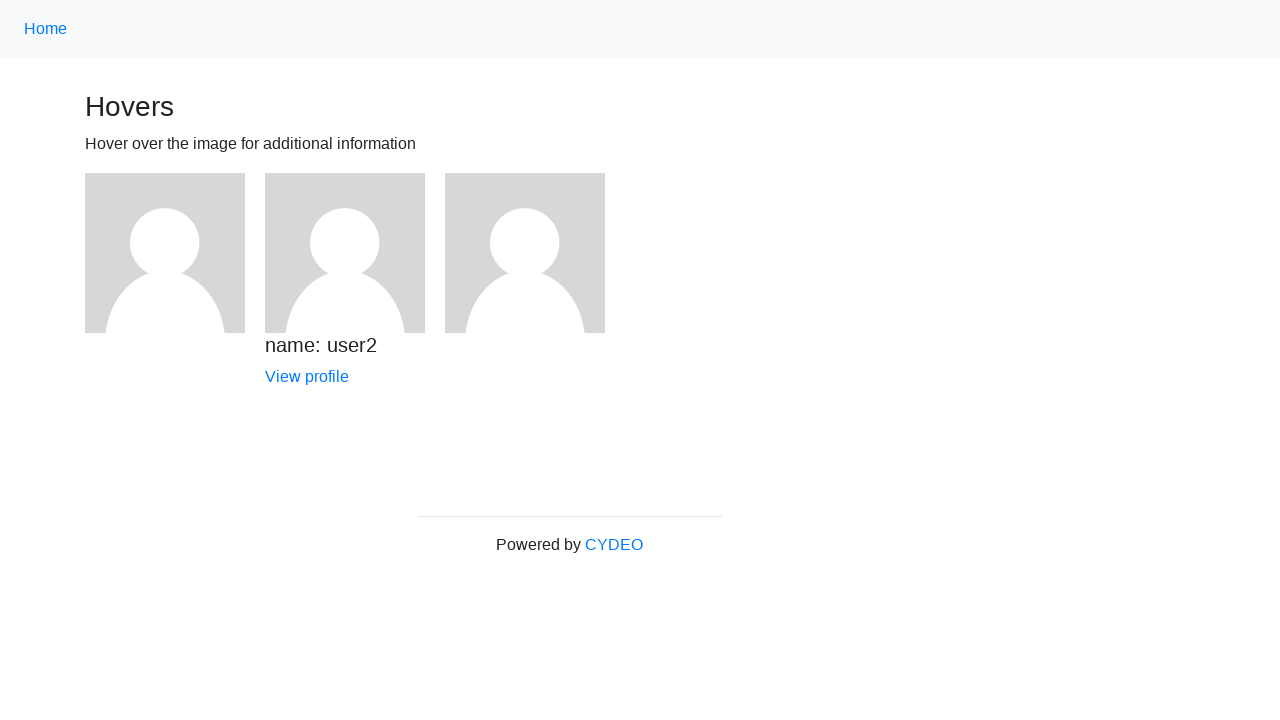

Verified that 'name: user2' text is visible after hovering over second image
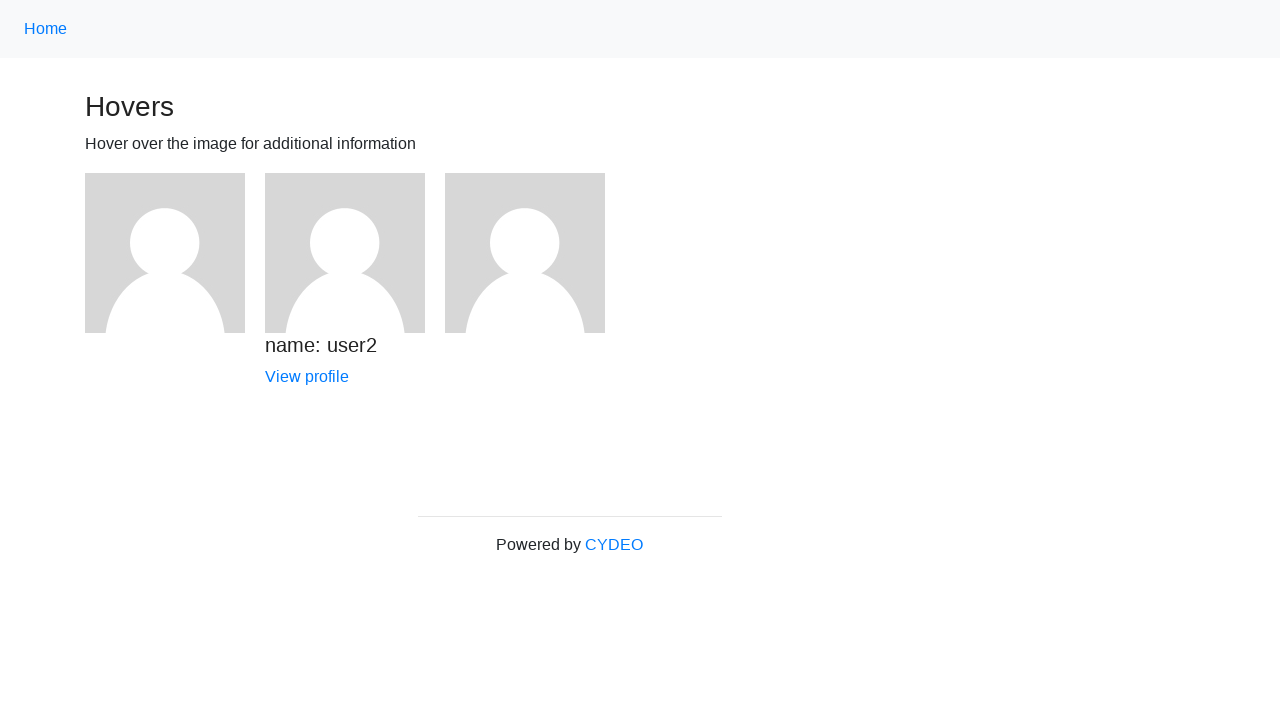

Hovered over third image at (525, 253) on xpath=//img >> nth=2
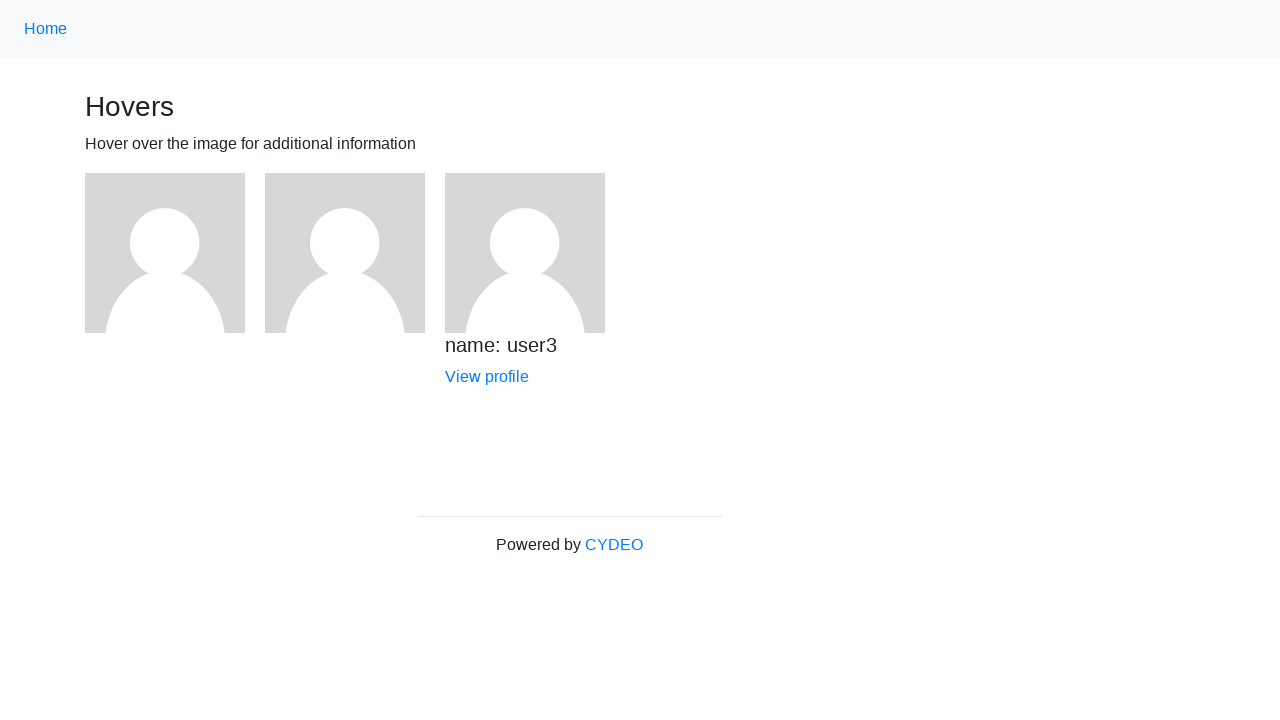

Verified that 'name: user3' text is visible after hovering over third image
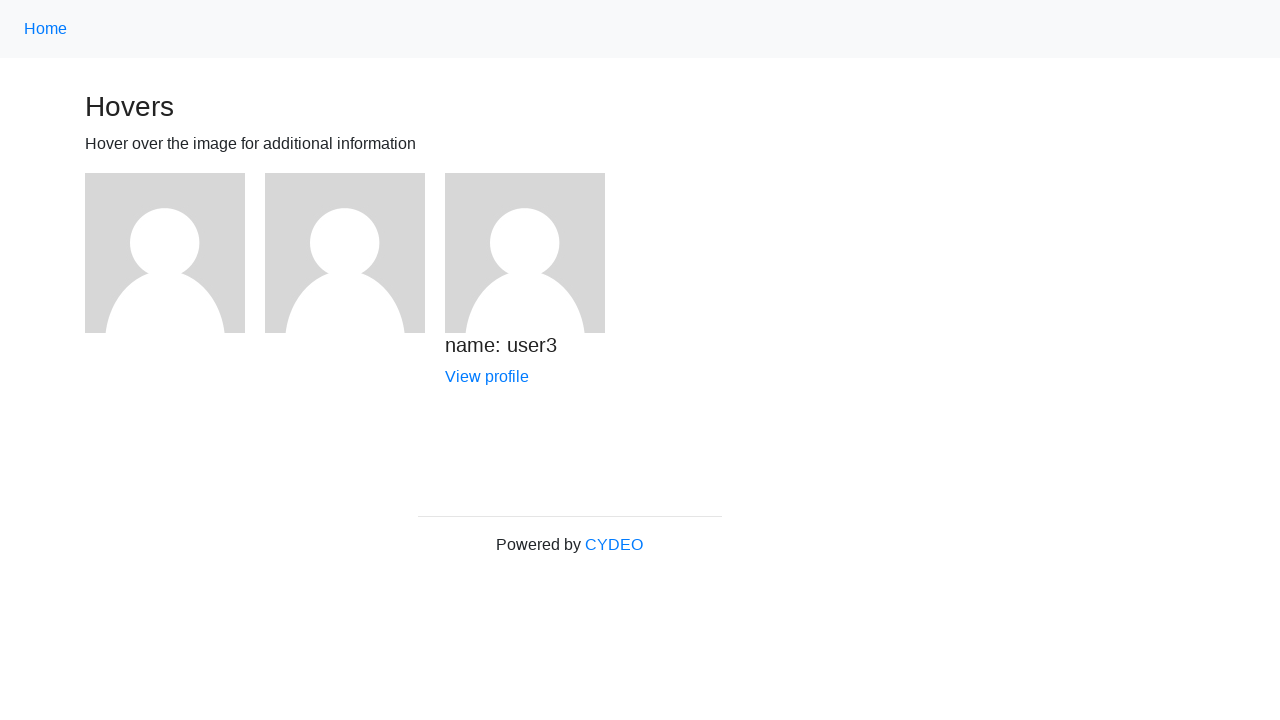

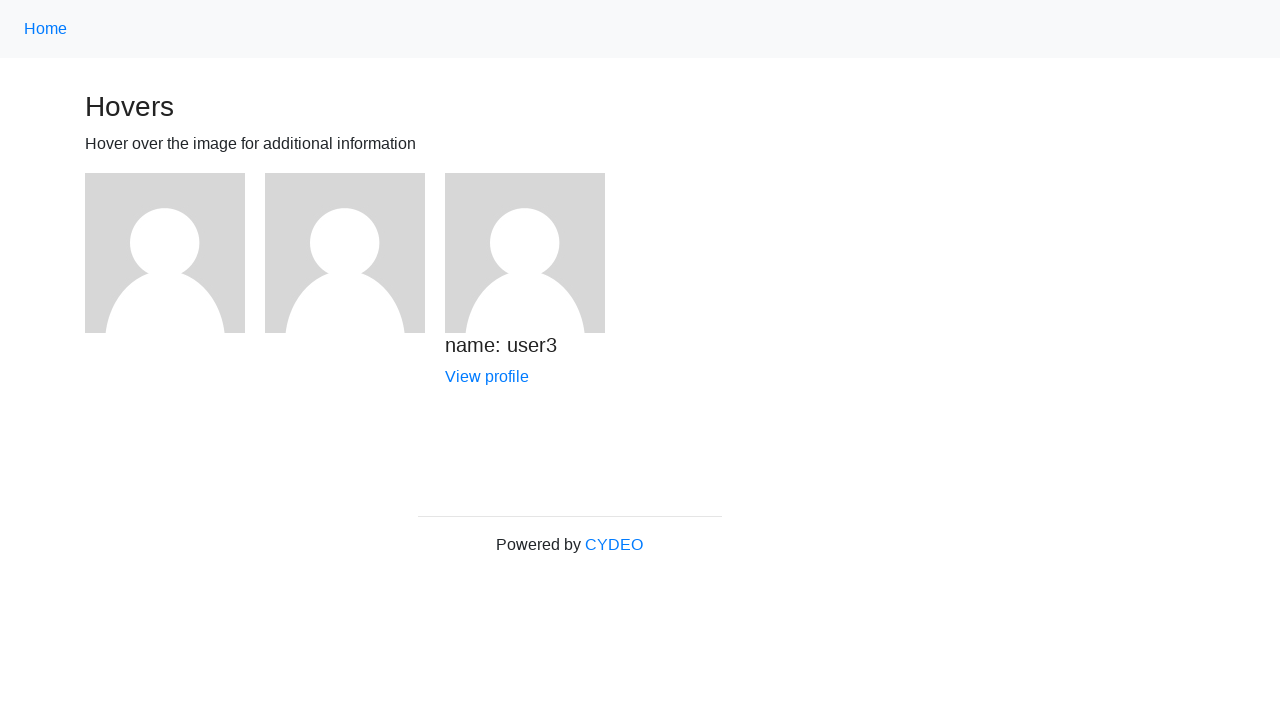